Tests navigation on a football statistics website by clicking filter options (Over 2.5, All matches) and selecting a country from a dropdown to view match data

Starting URL: https://www.adamchoi.co.uk/teamgoals/detailed

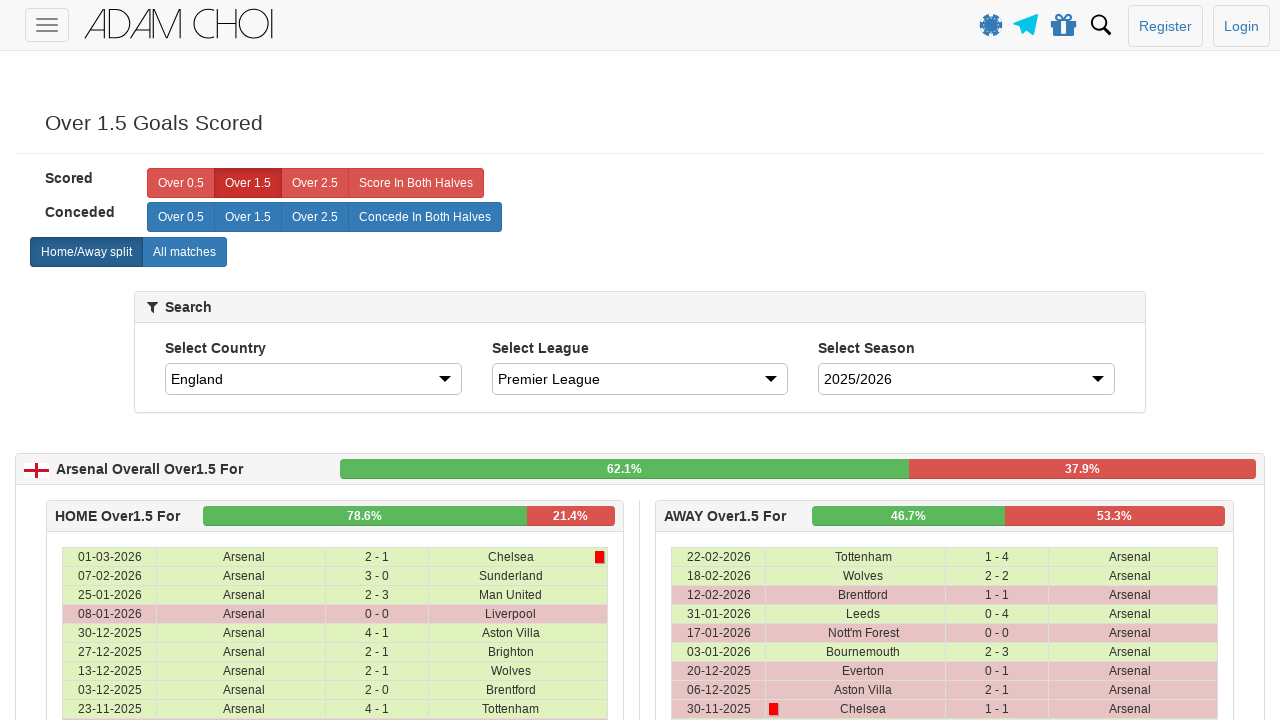

Clicked 'Over 2.5' filter option at (315, 183) on xpath=//*[text()='Over 2.5']
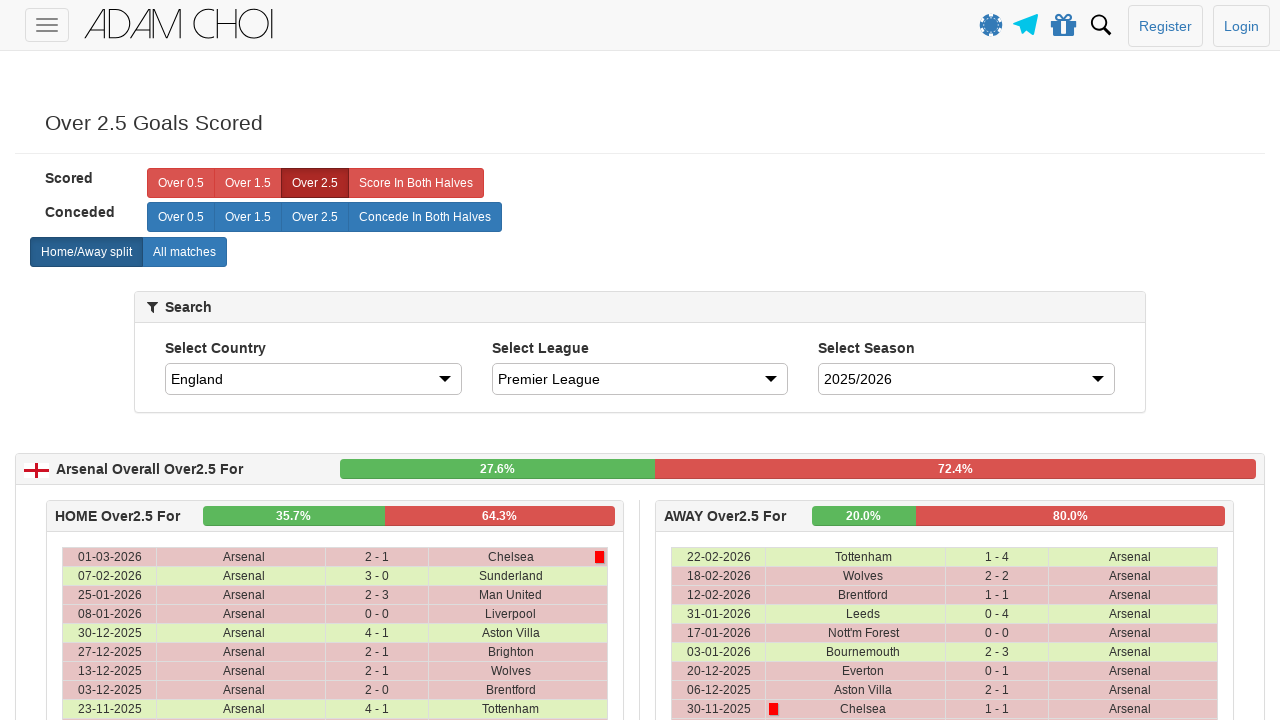

Waited 1000ms for page to update after Over 2.5 filter
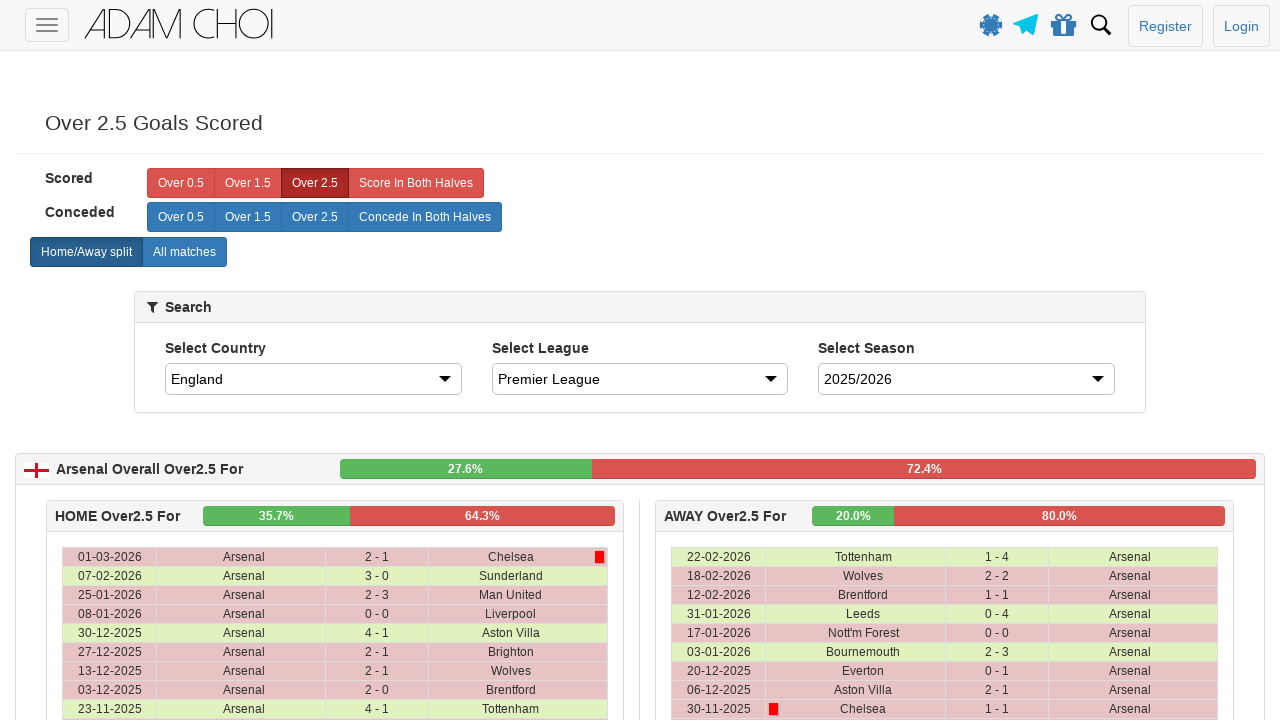

Clicked 'All matches' filter option at (184, 252) on xpath=//*[text()='All matches']
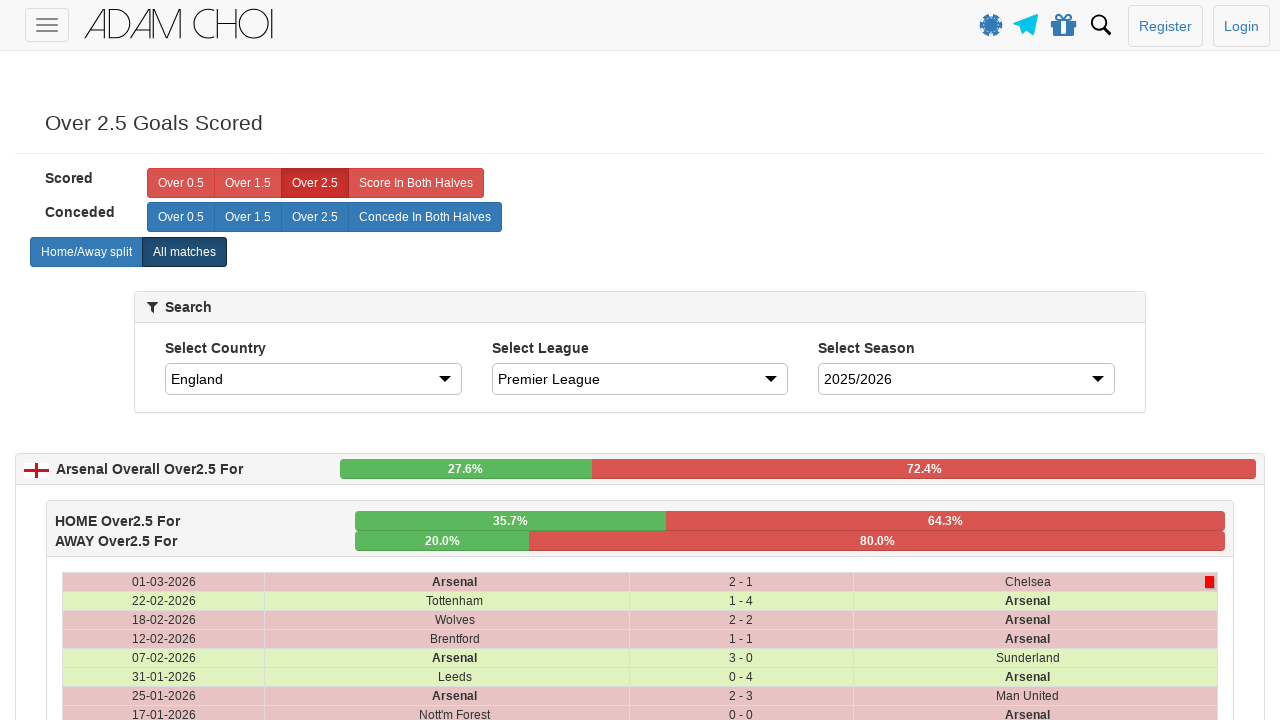

Waited 1000ms for page to update after All matches filter
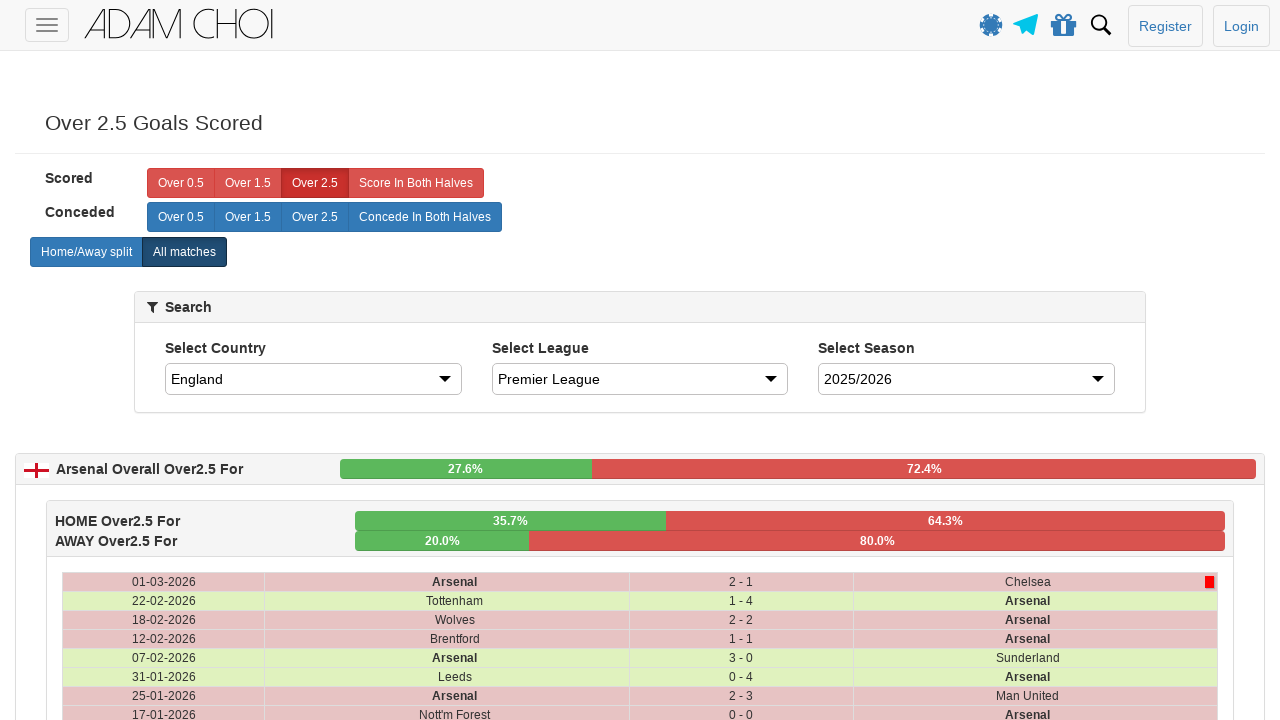

Selected 'Spain' from the country dropdown on select#country
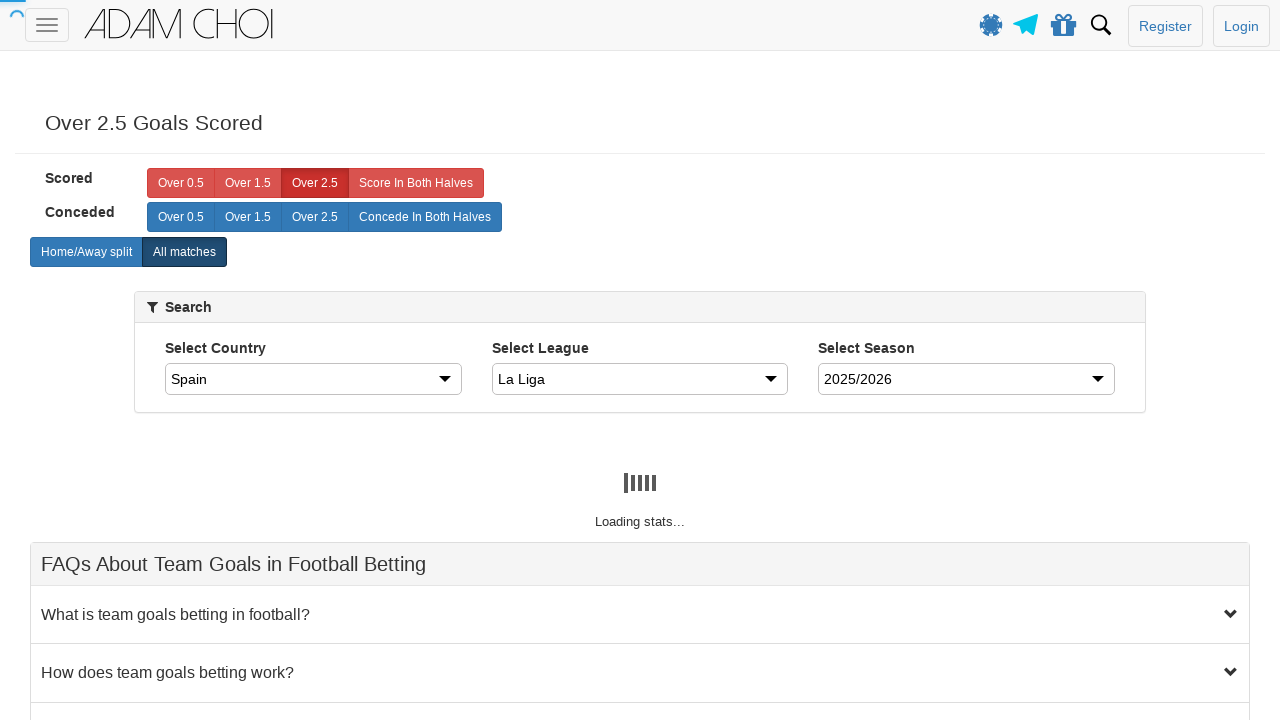

Match data loaded - table rows with match statistics are now visible
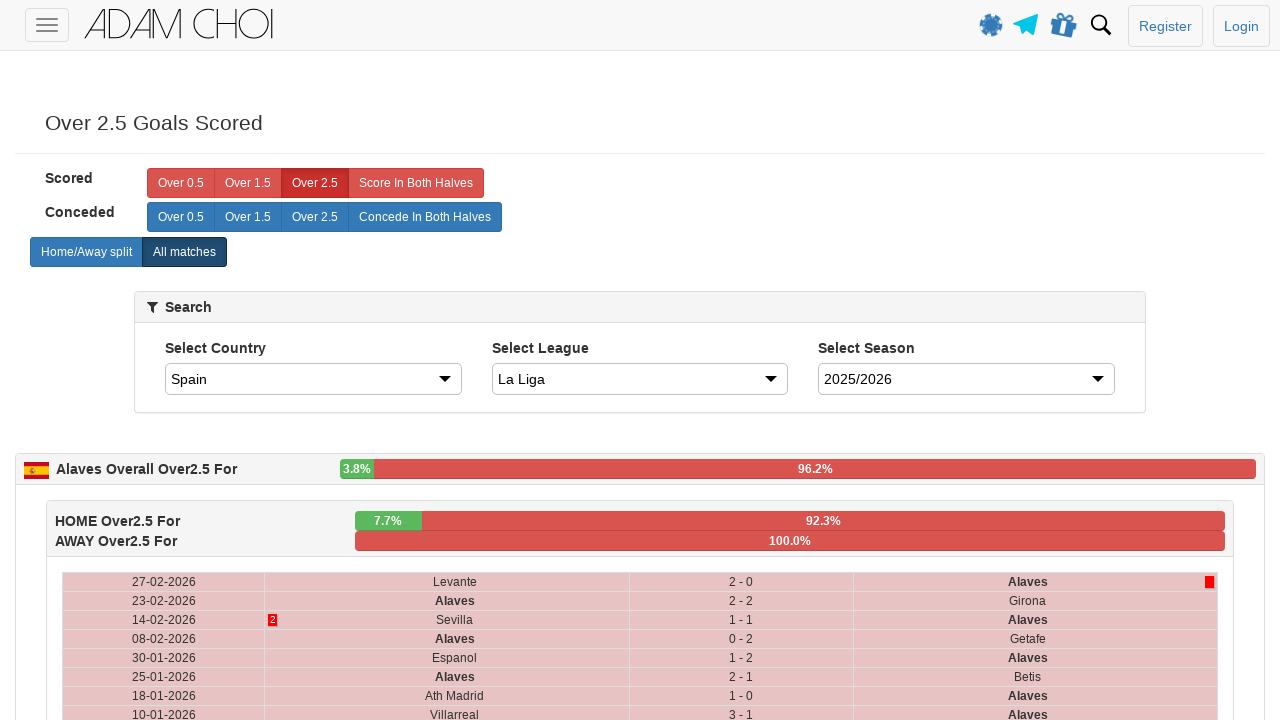

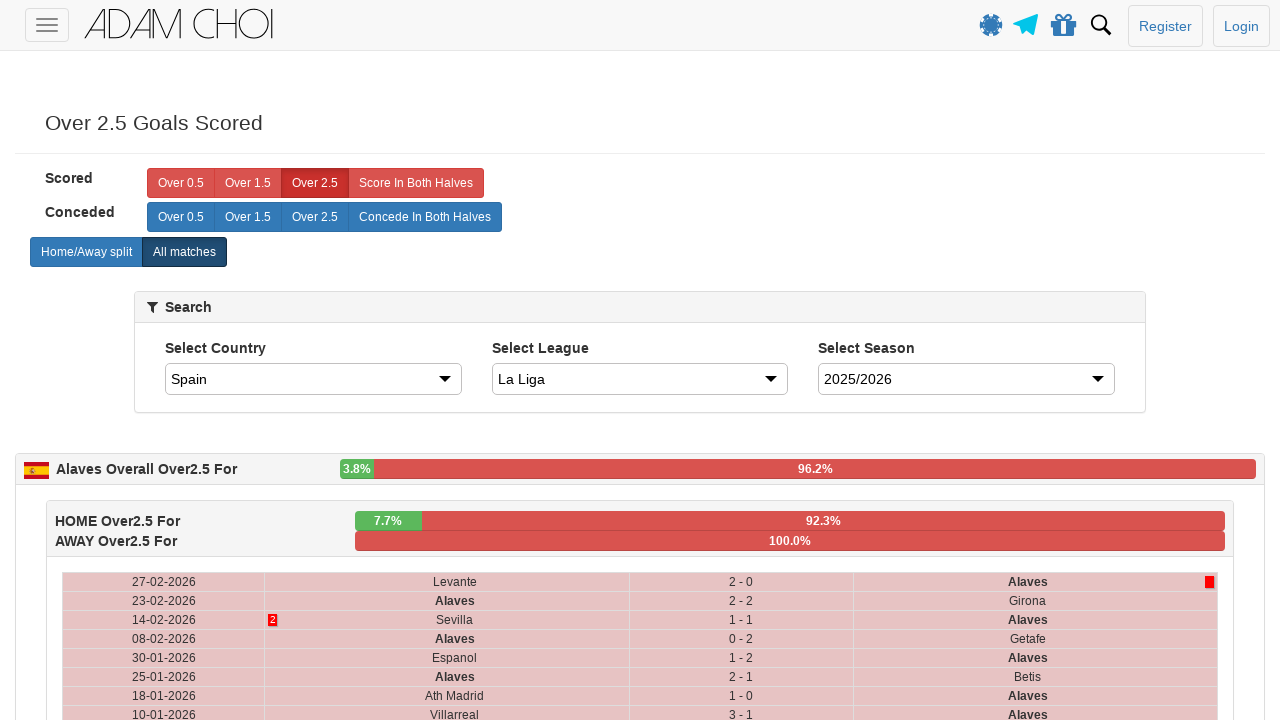